Tests that clicking the X button on the error message closes it

Starting URL: https://the-internet.herokuapp.com/

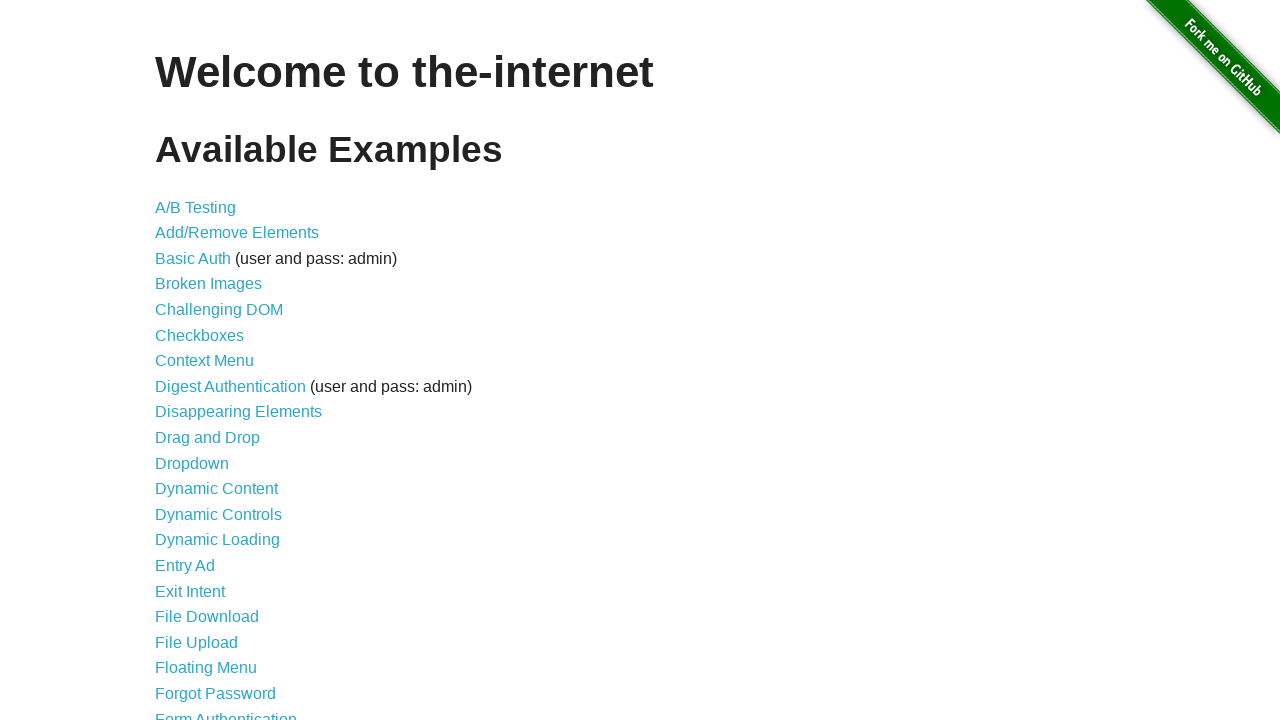

Clicked on Form Authentication link at (226, 712) on text=Form Authentication
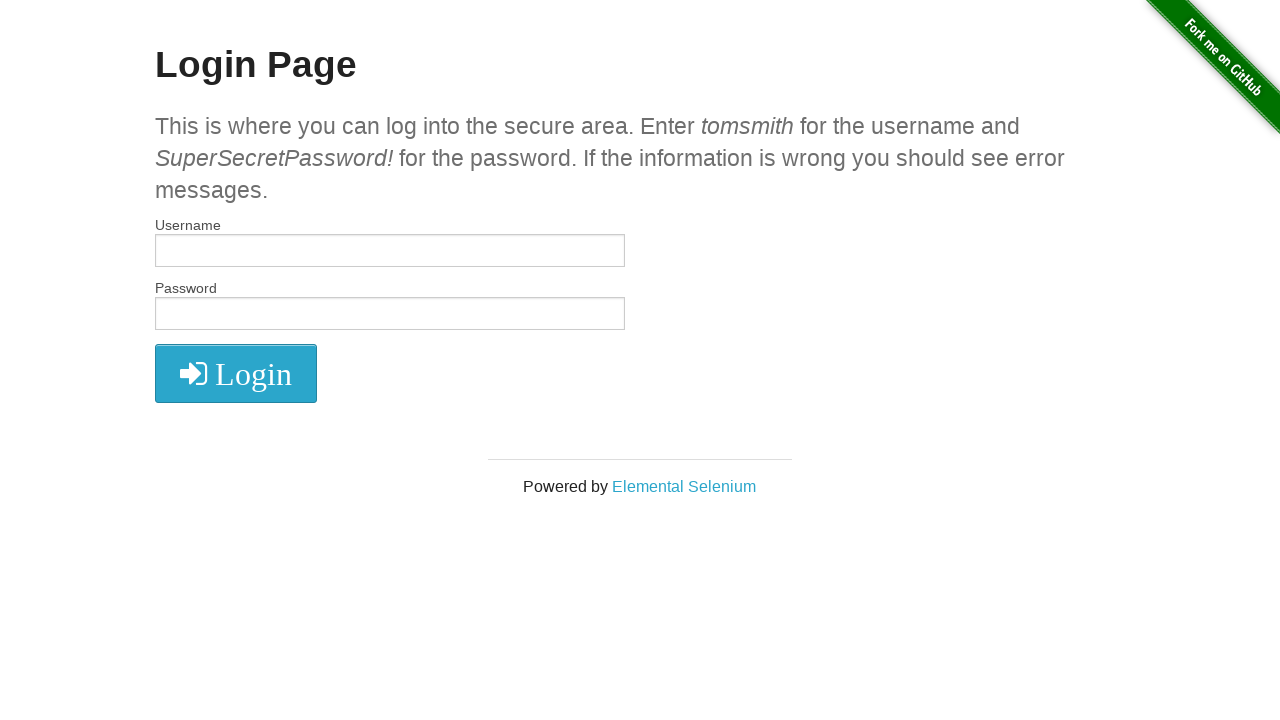

Clicked login button without credentials to trigger error message at (236, 373) on xpath=//button
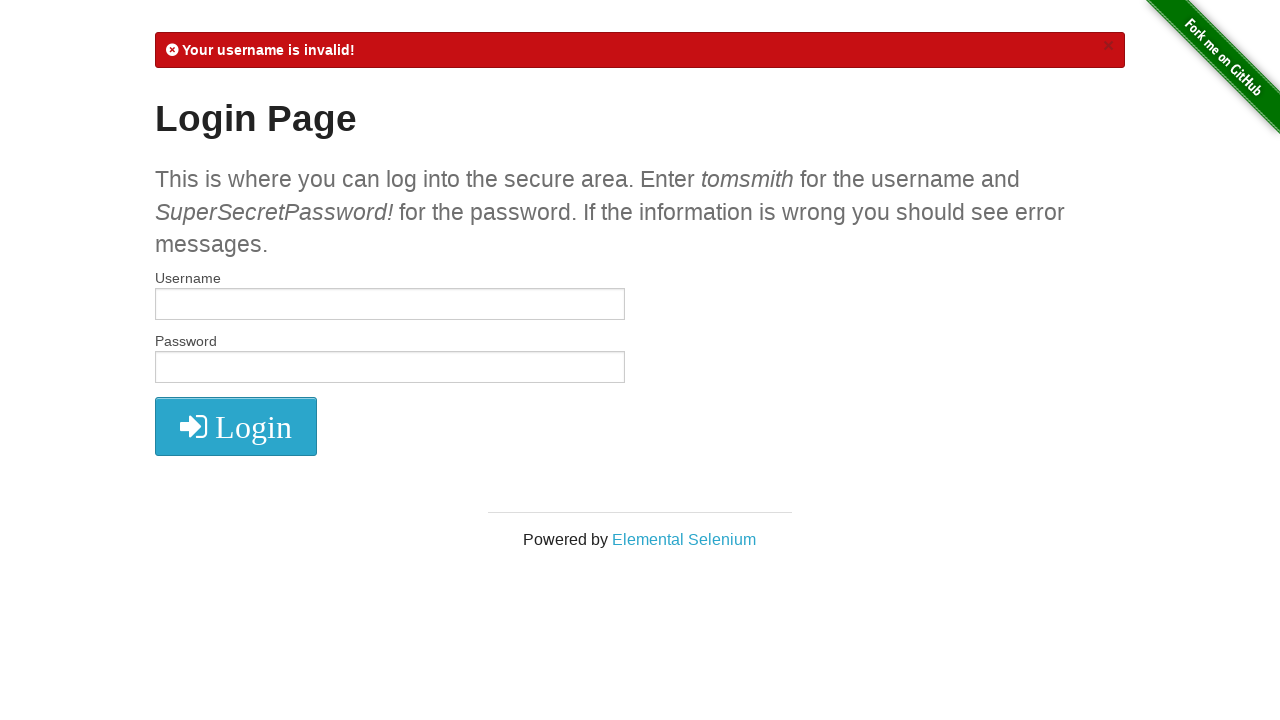

Clicked the X button to close the error message at (1108, 46) on xpath=//div[@id="flash"]/a
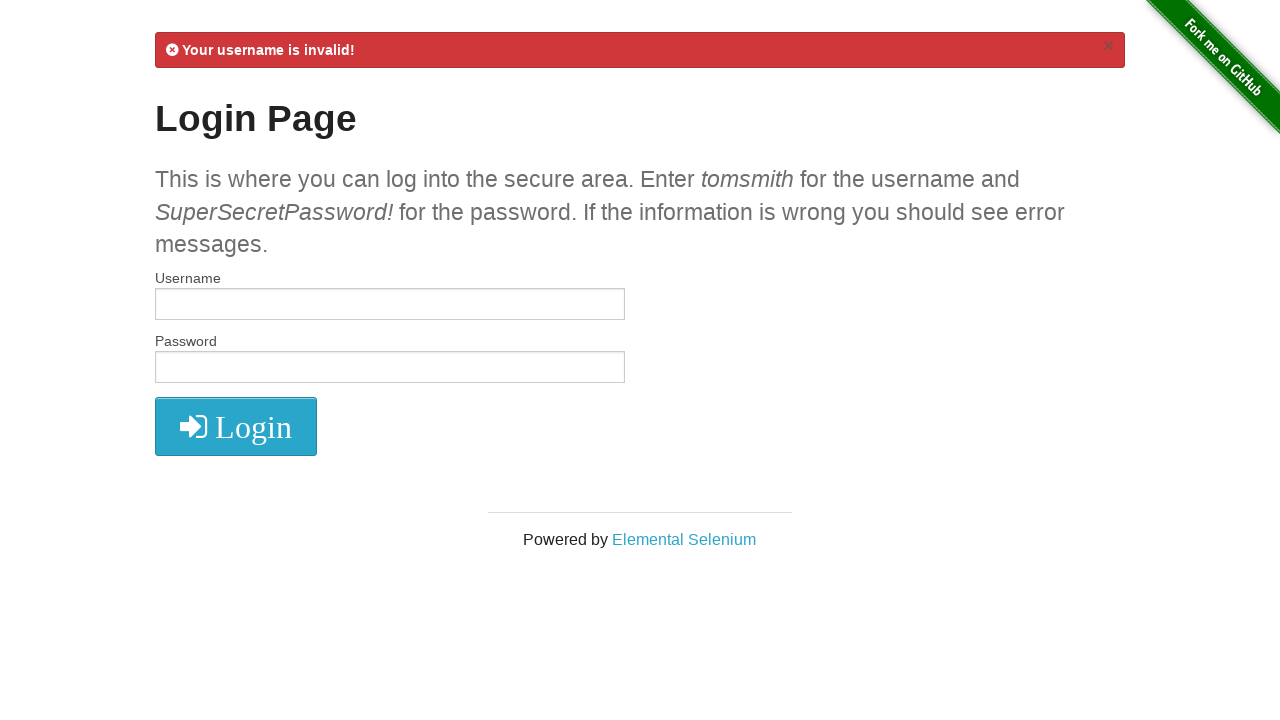

Verified that error message is no longer visible
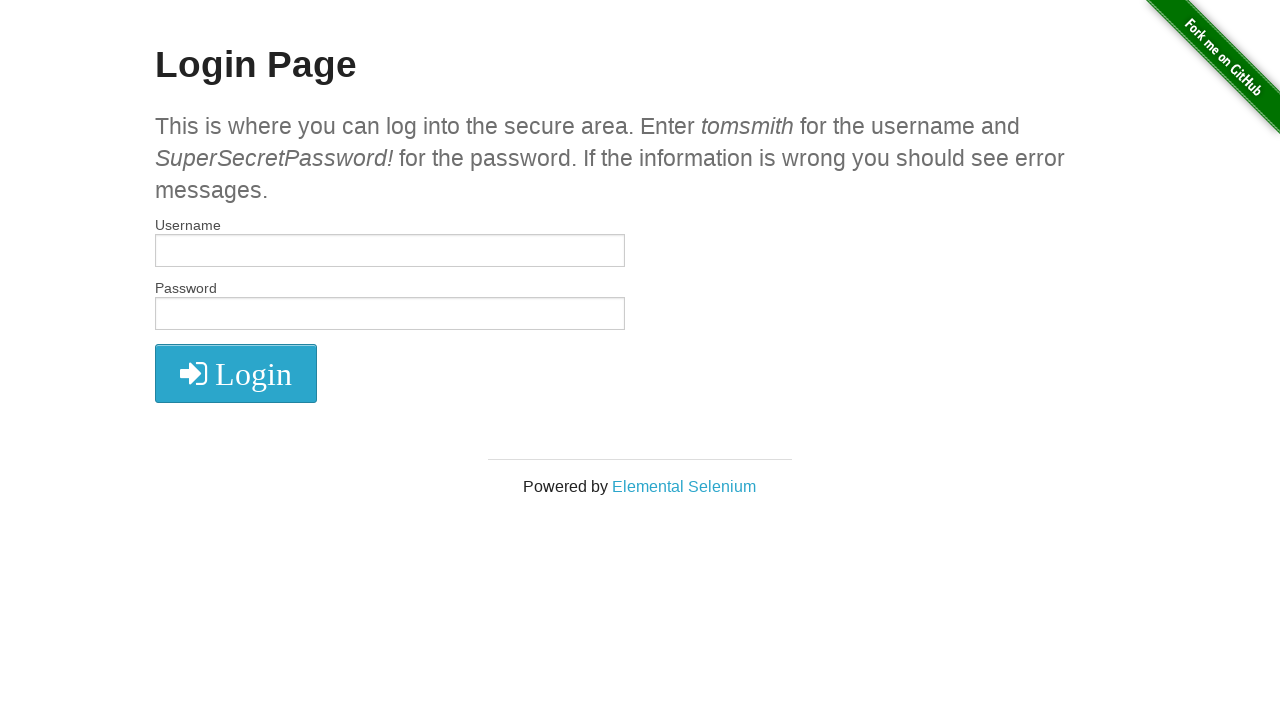

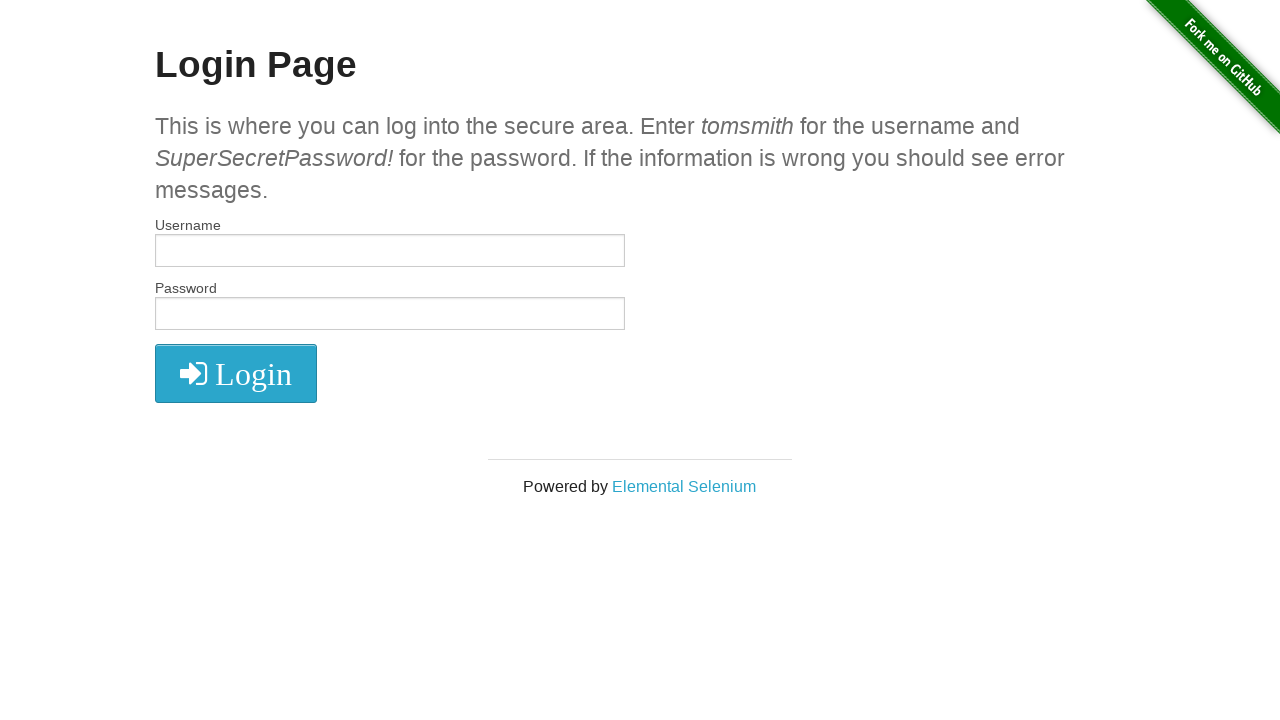